Tests tooltip functionality by navigating to the jQuery UI tooltip demo page, switching to the demo iframe, and retrieving the title attribute from a link element

Starting URL: http://jqueryui.com/tooltip/

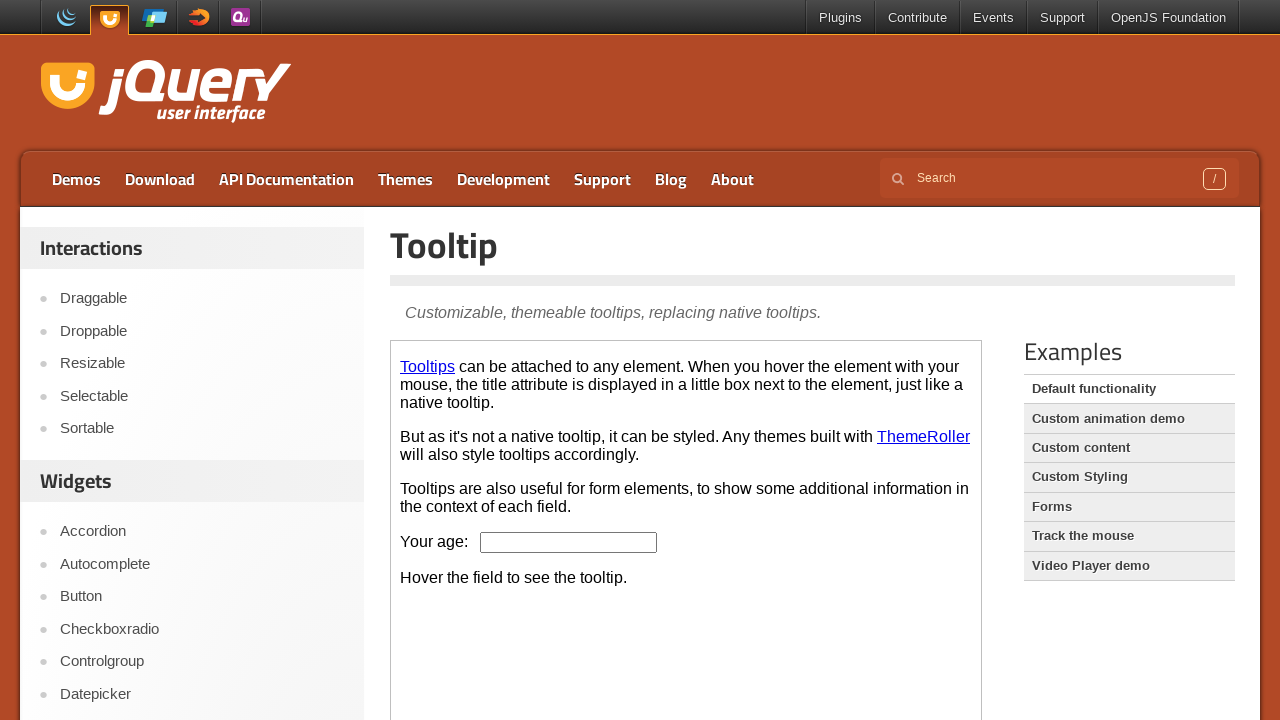

Navigated to jQuery UI tooltip demo page
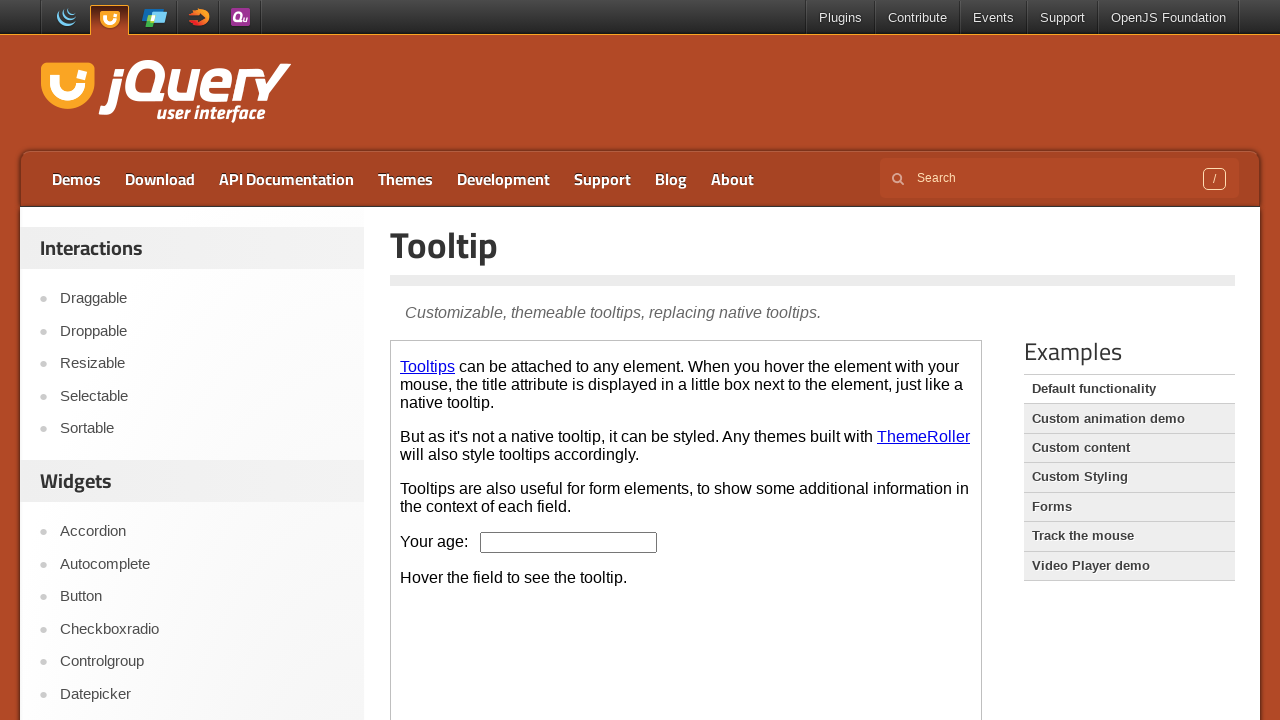

Located and switched to demo iframe
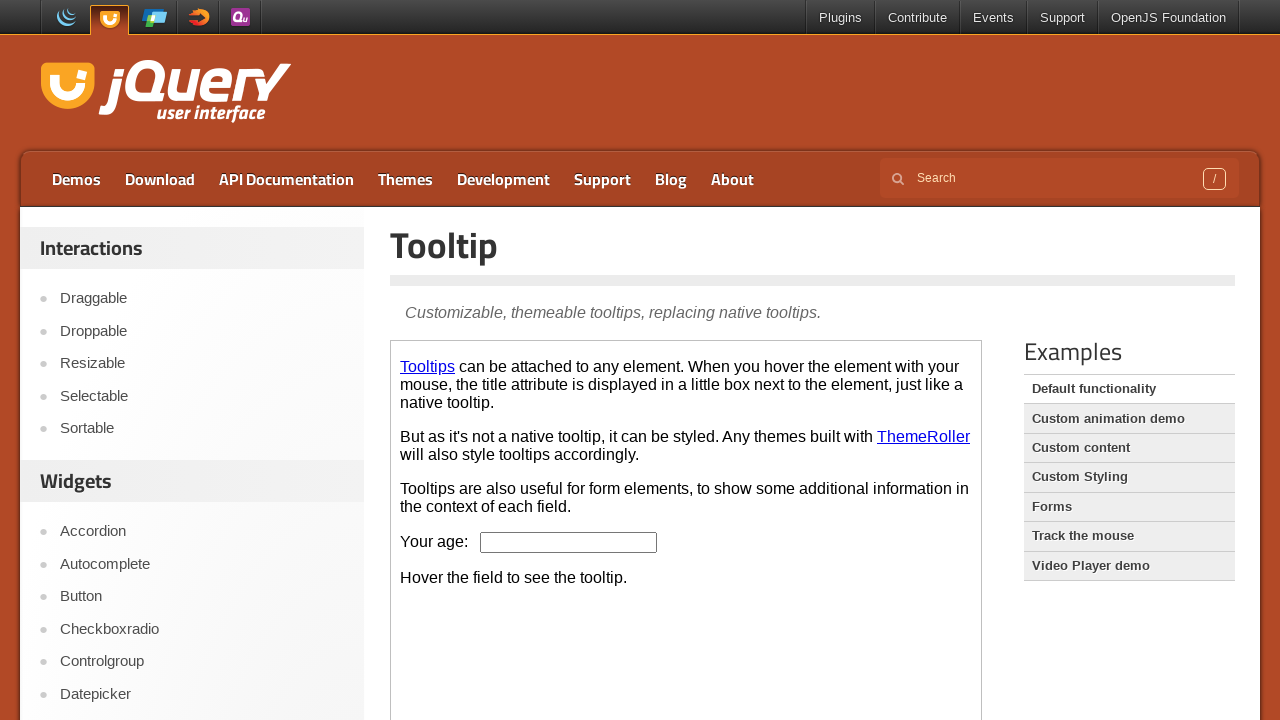

Retrieved title attribute from link element: 'That's what this widget is'
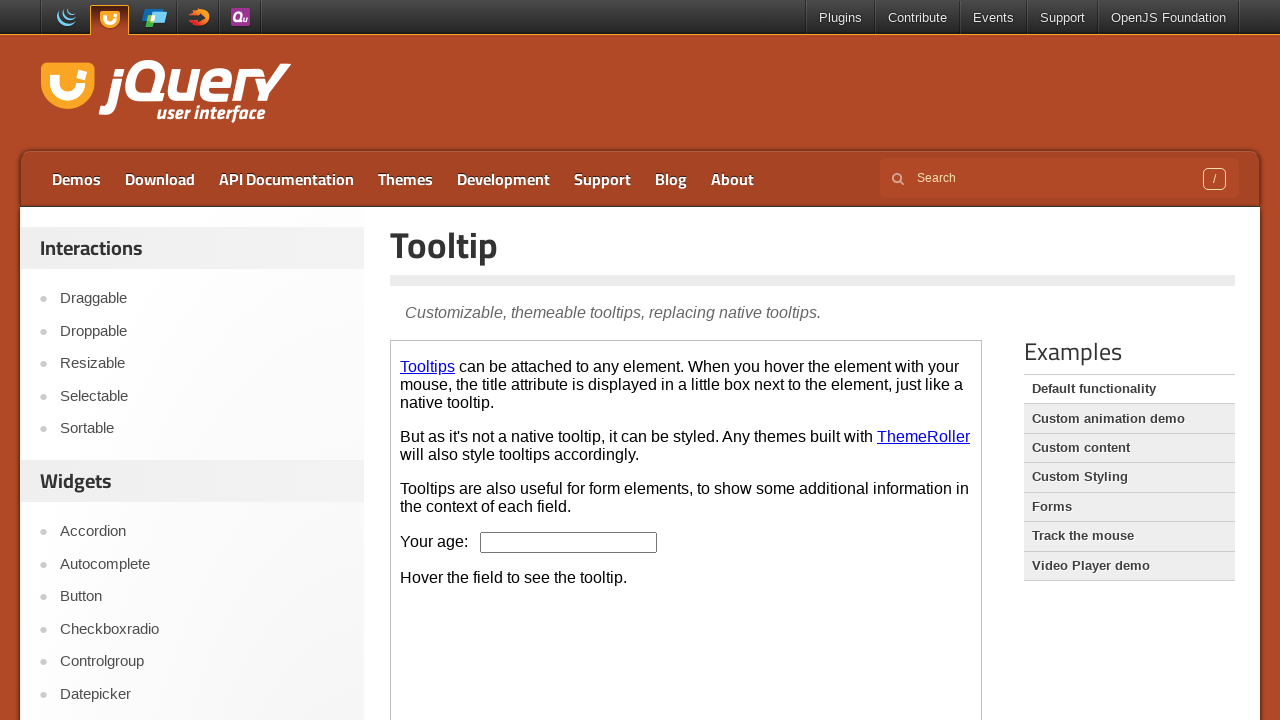

Hovered over link element to trigger tooltip display at (428, 366) on iframe.demo-frame >> internal:control=enter-frame >> a[href='#']
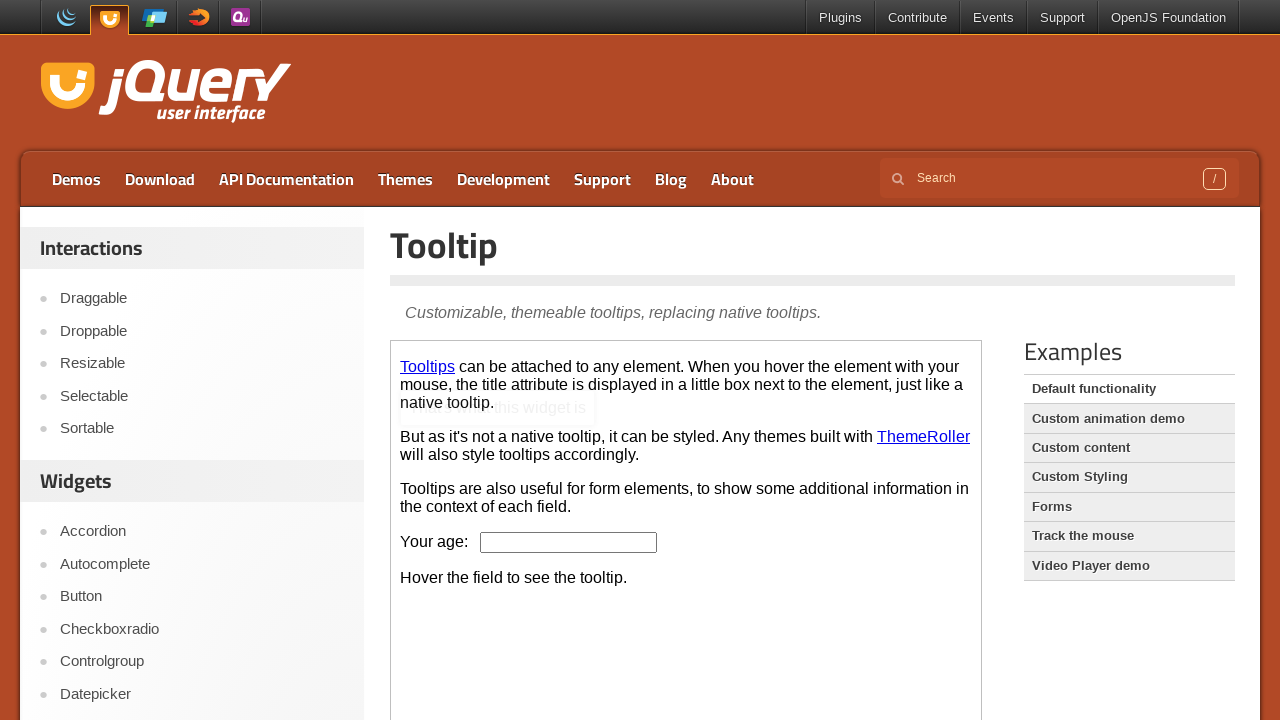

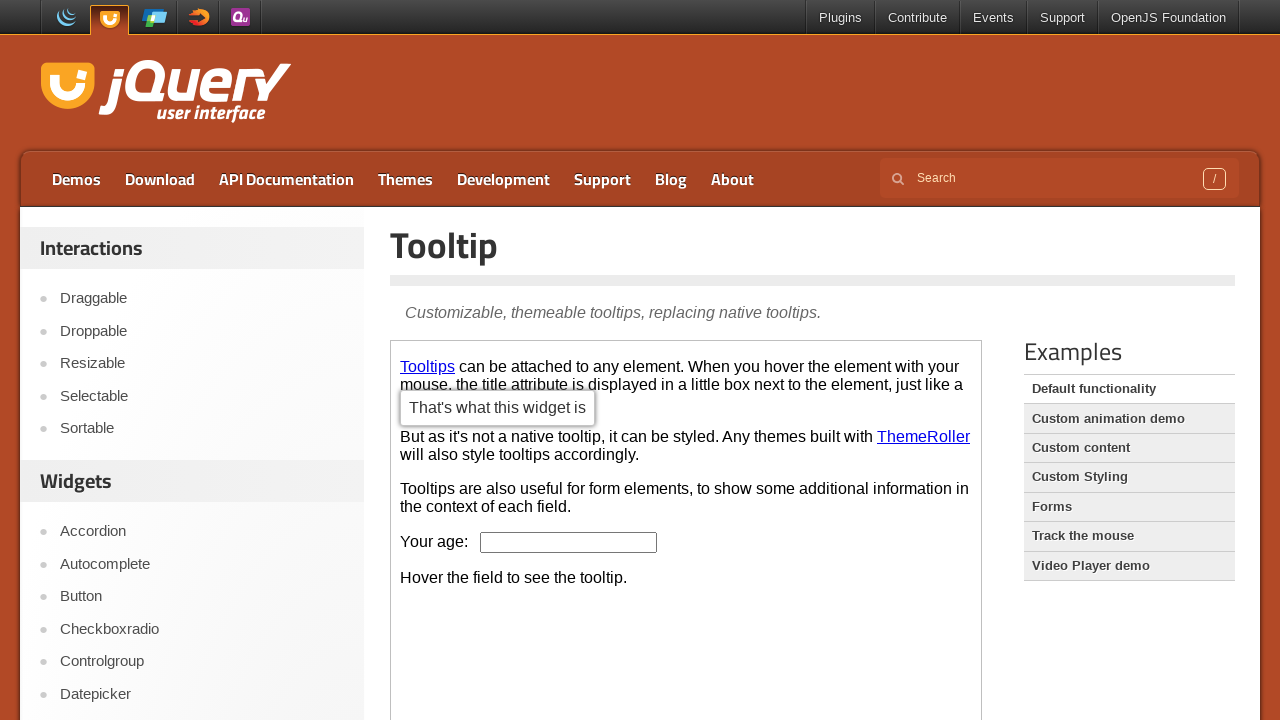